Scrolls down the Techtorial Academy page to find the "which course" element and clicks on it.

Starting URL: https://www.techtorialacademy.com/

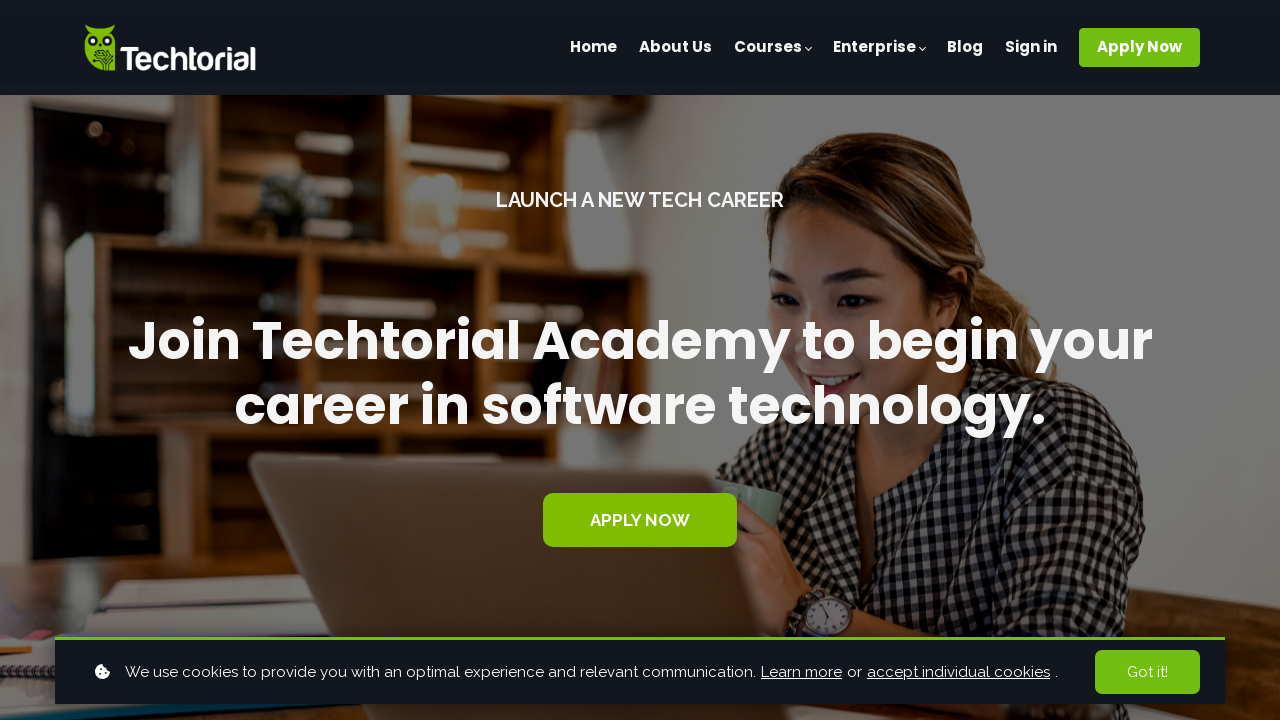

Located the 'which course' element
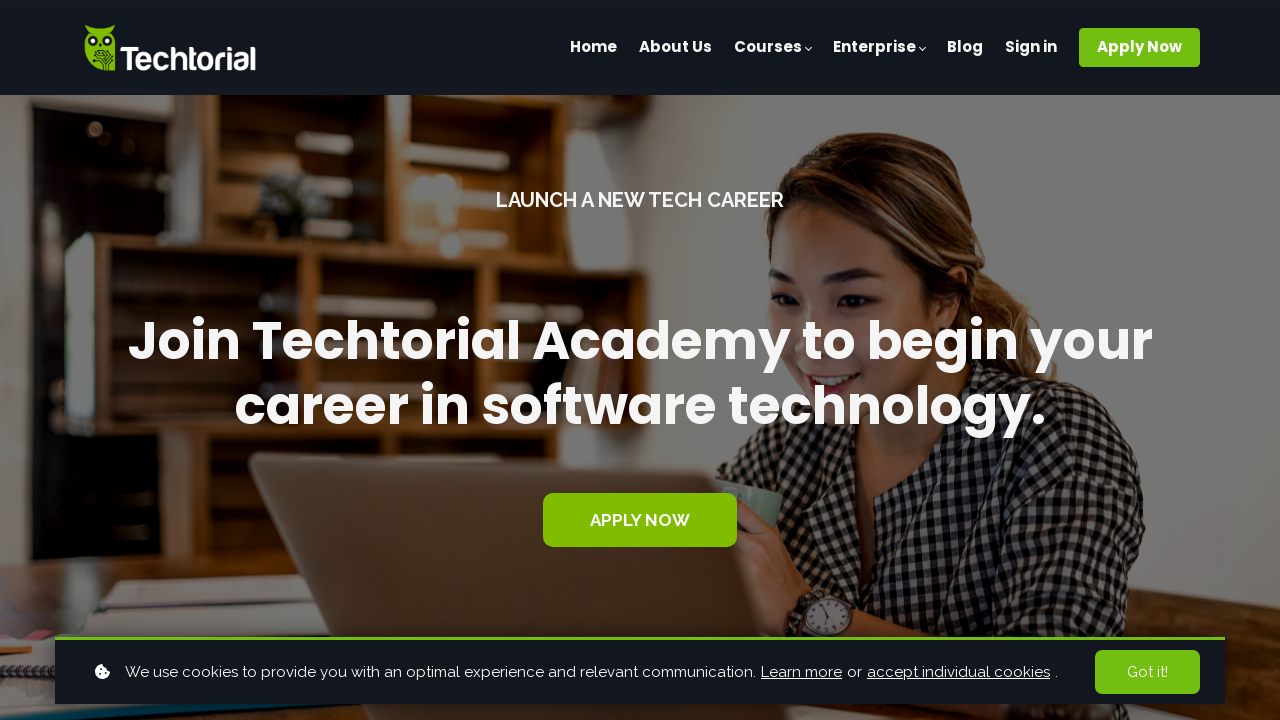

Scrolled 'which course' element into view
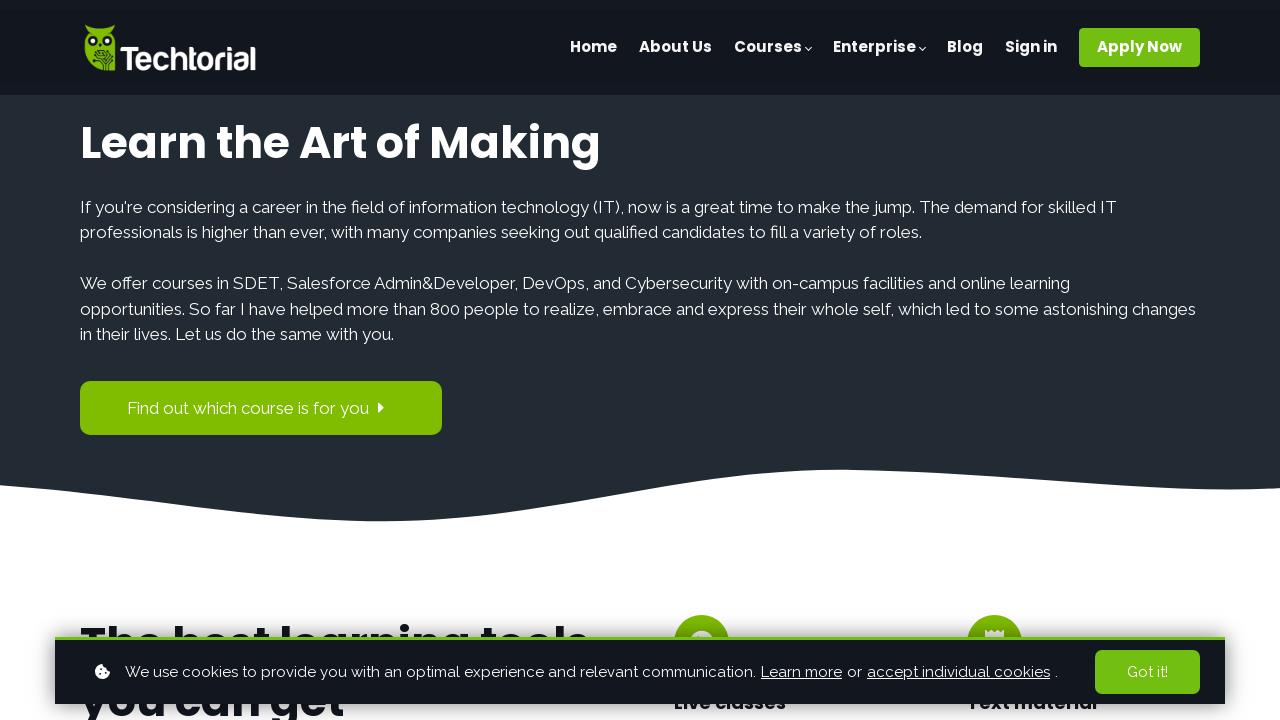

Waited 2 seconds for scroll animation to complete
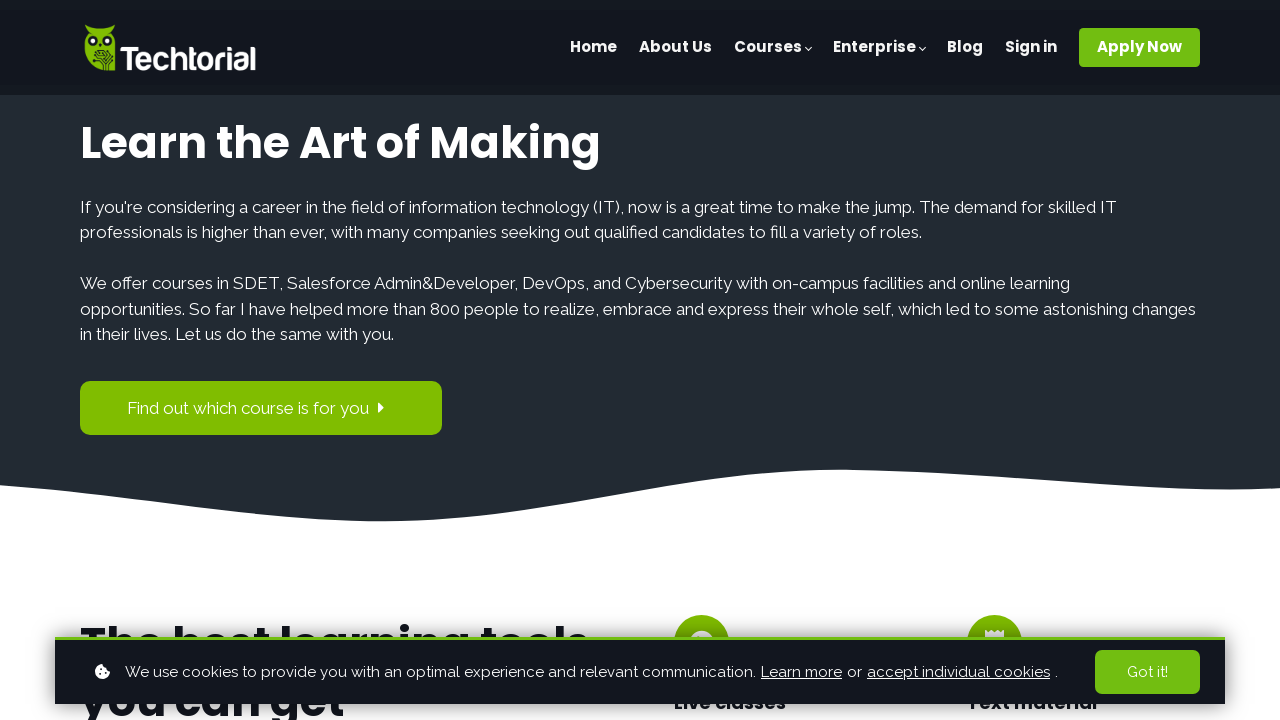

Clicked the 'which course' element at (261, 408) on xpath=//span[contains(text(),'which course ')]/..
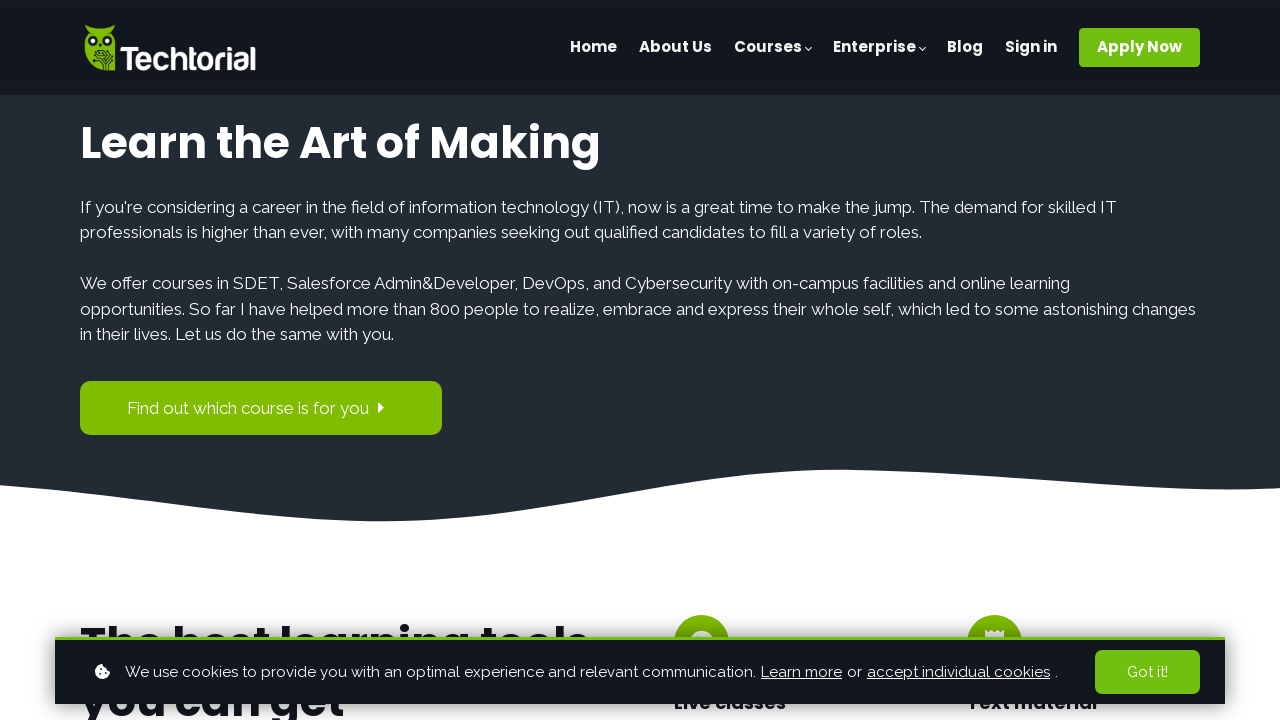

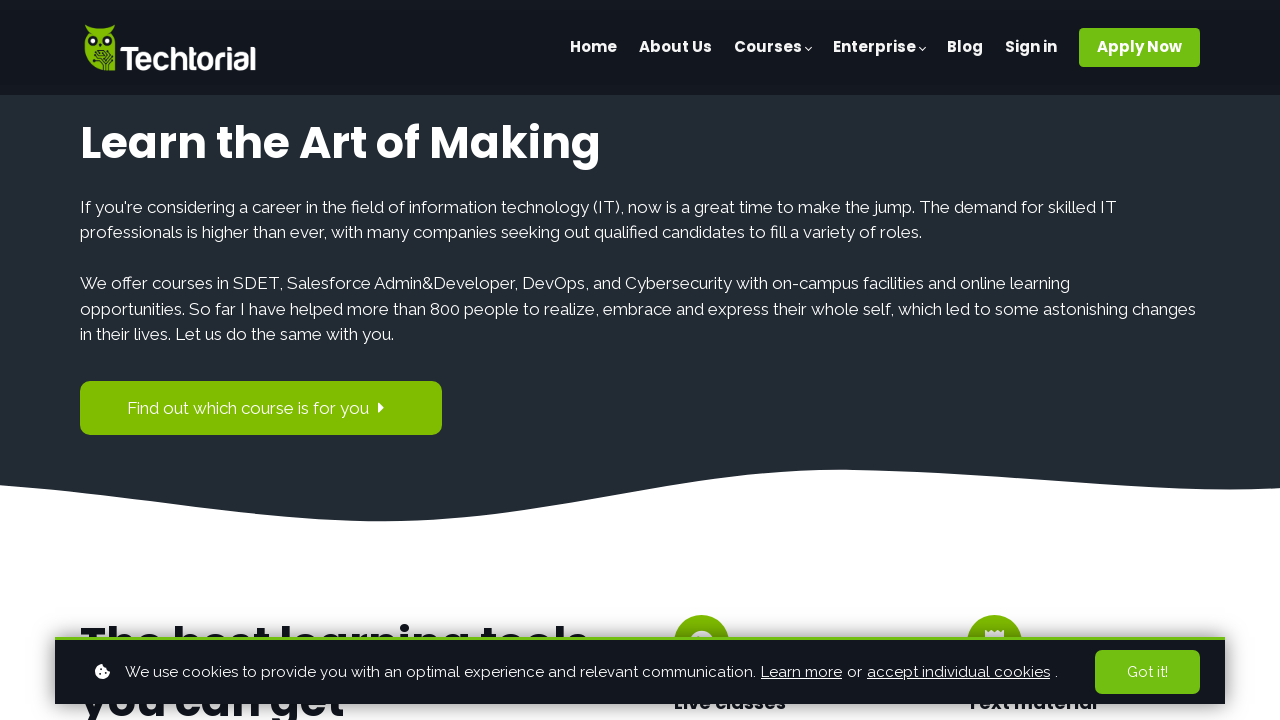